Tests the "Right Click Me" button functionality by right-clicking it and verifying that the correct right click message is displayed, then checks the button remains enabled.

Starting URL: https://demoqa.com/buttons

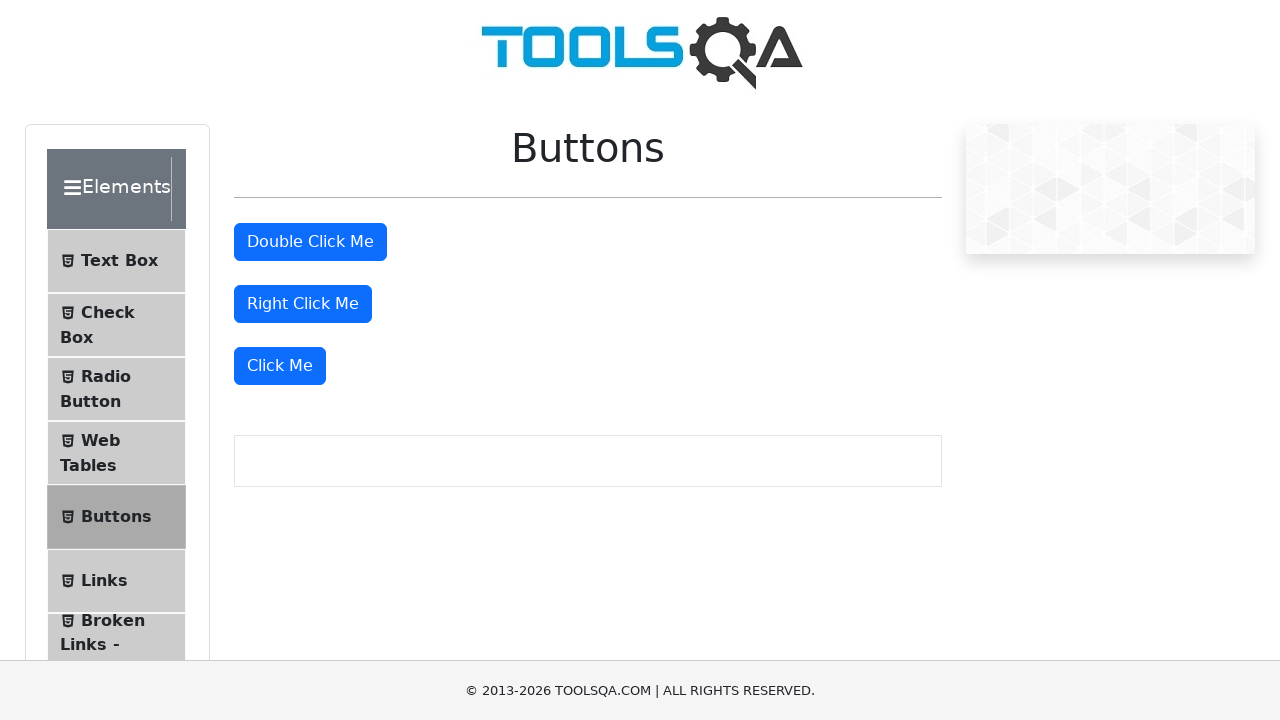

Navigated to https://demoqa.com/buttons
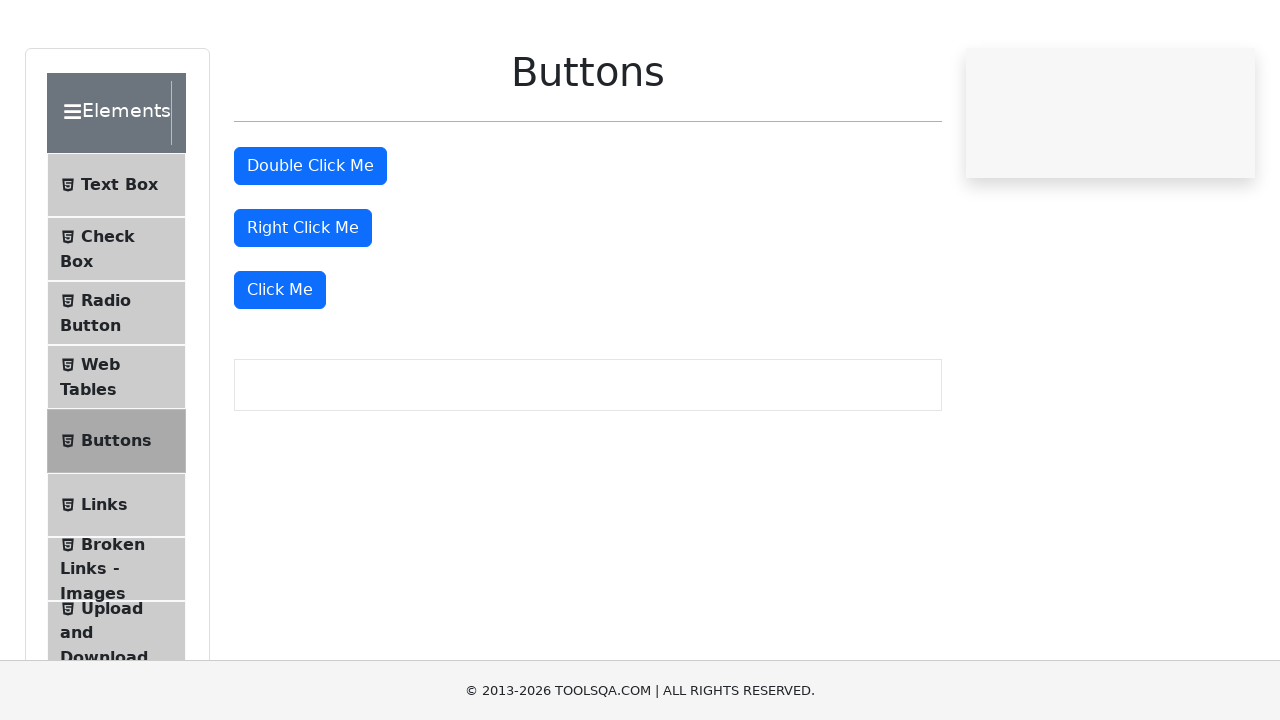

Located the 'Right Click Me' button
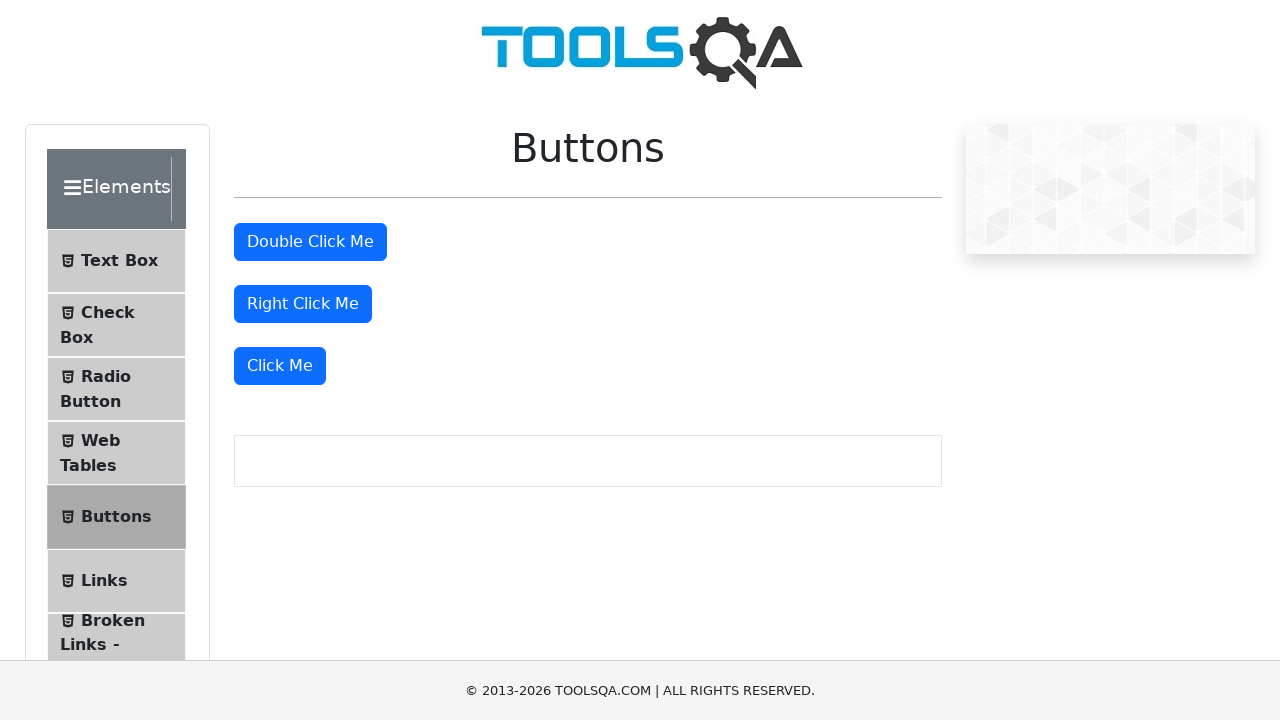

Right-clicked the 'Right Click Me' button at (303, 304) on text='Right Click Me'
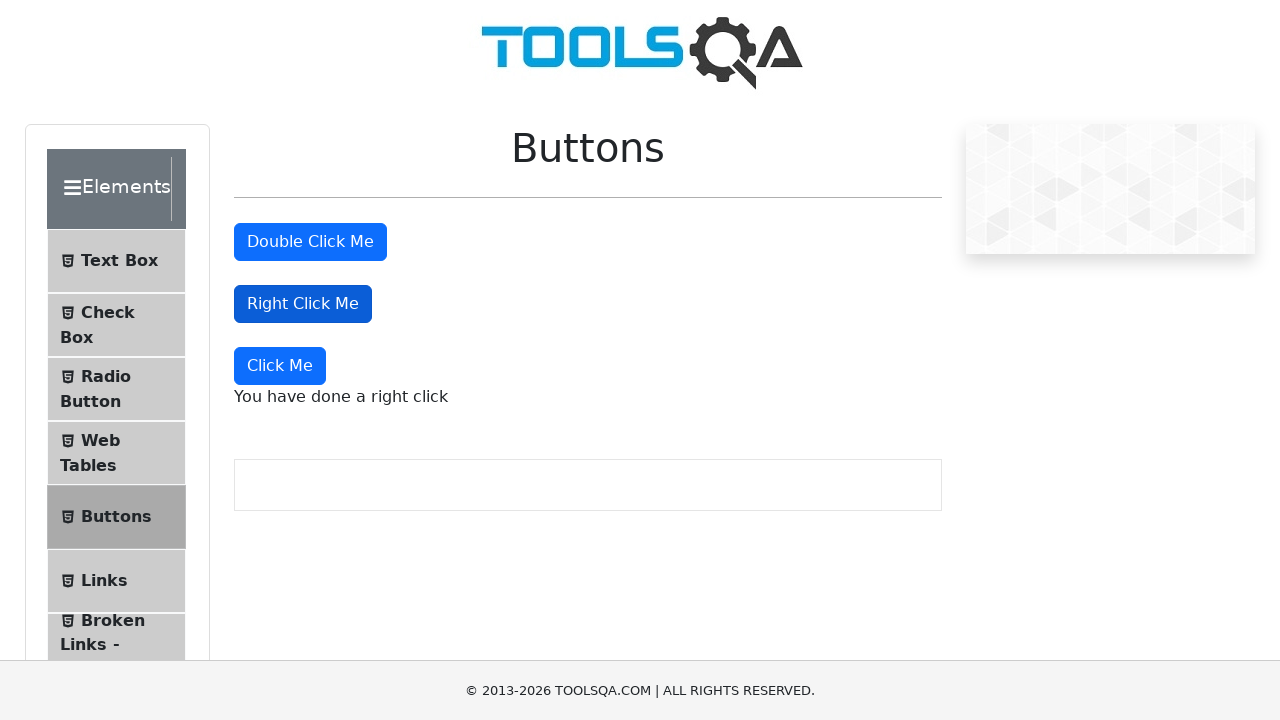

Right click message element appeared
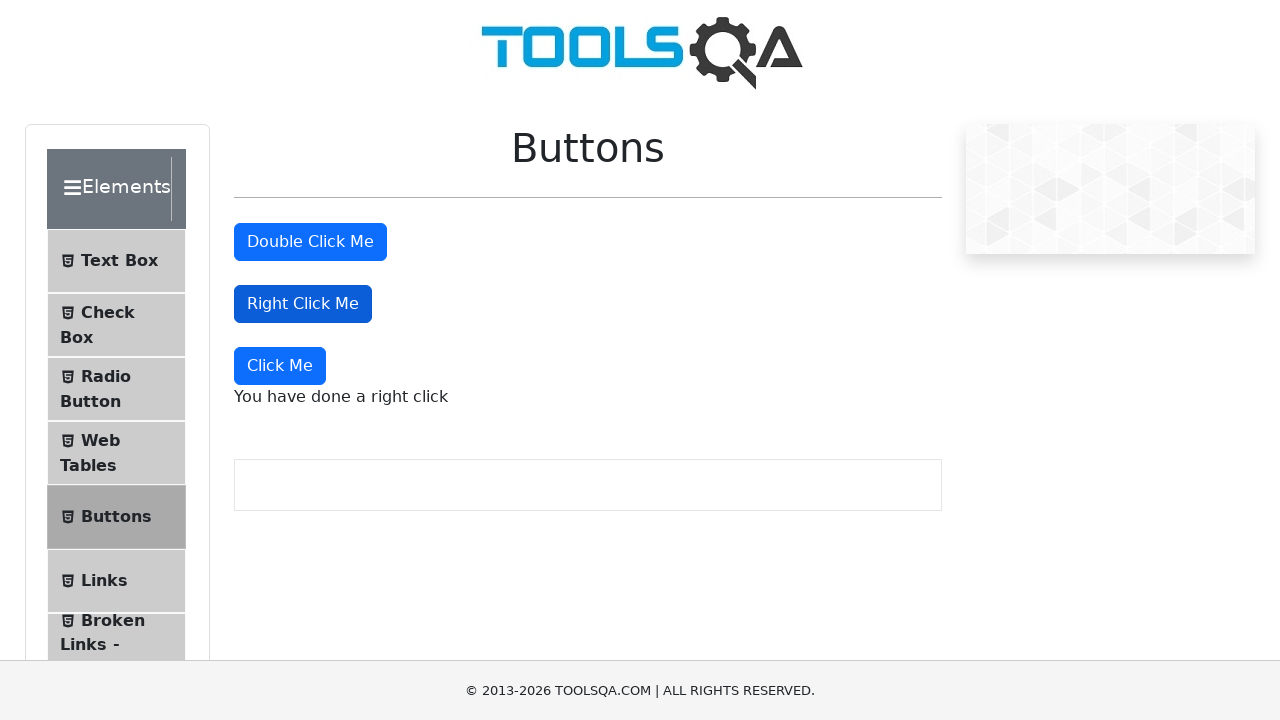

Verified right click message text is correct
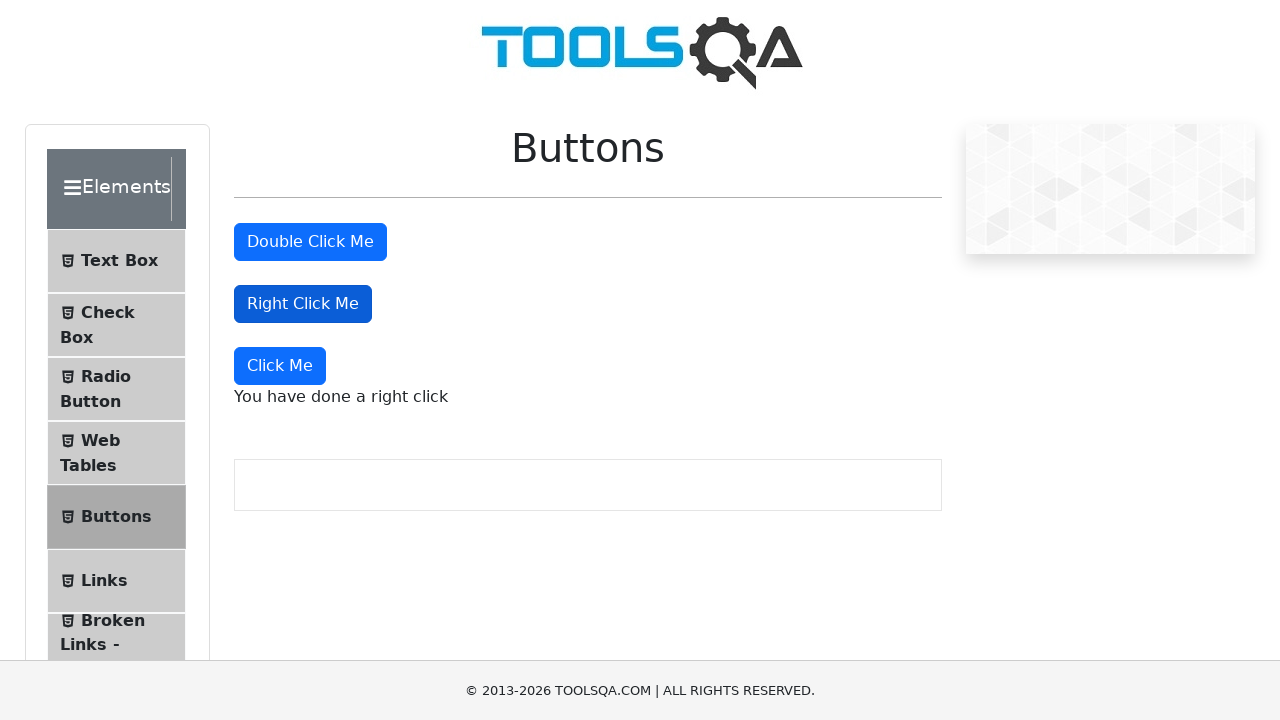

Verified the 'Right Click Me' button is still enabled
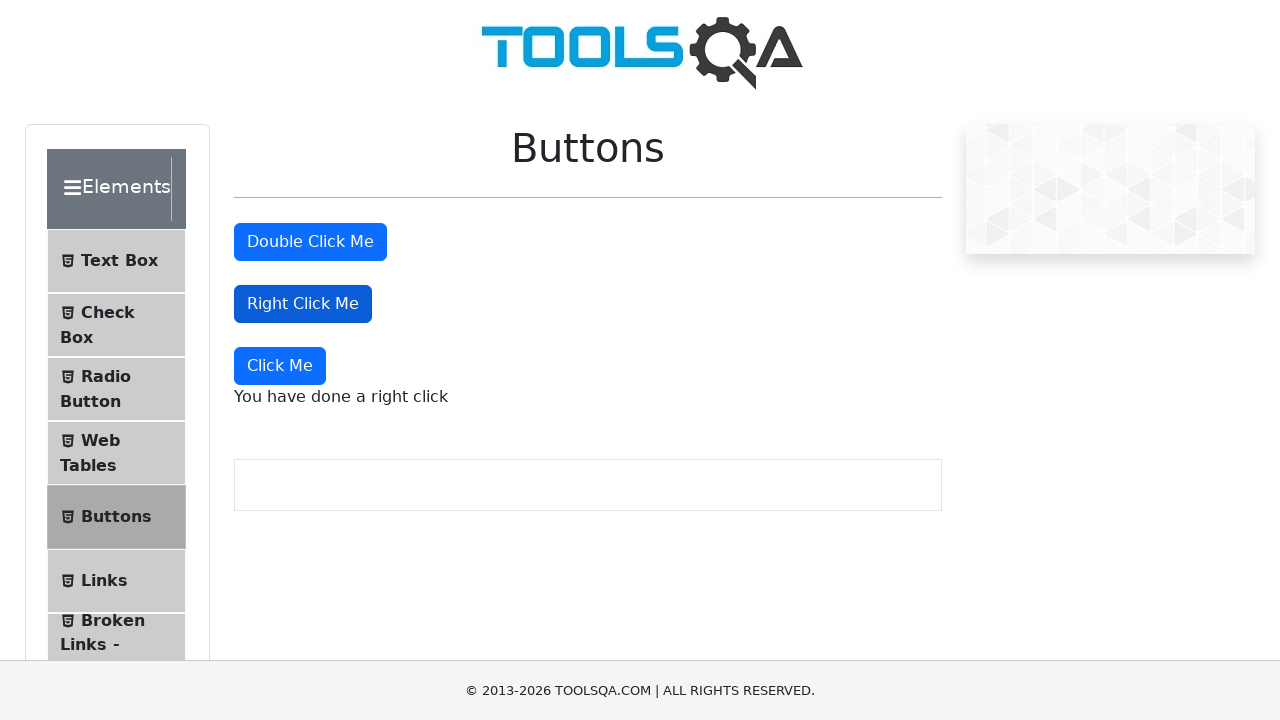

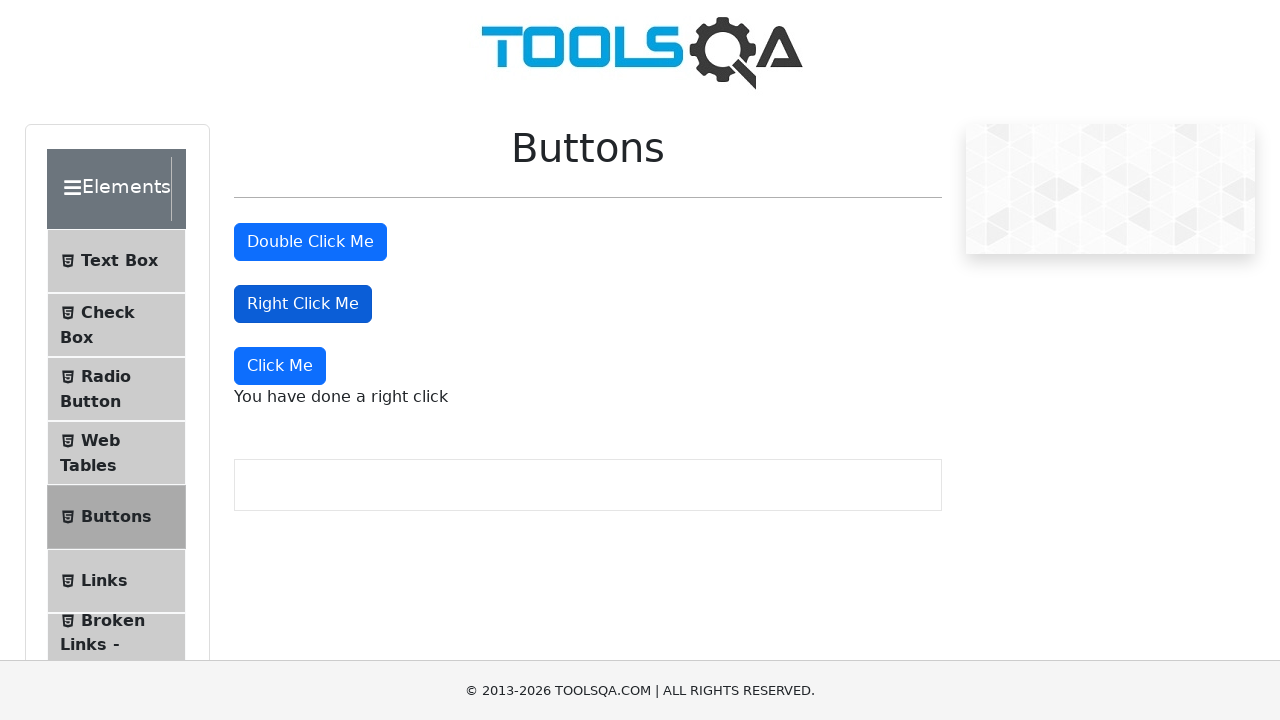